Tests an e-commerce vegetable shop by searching for products, adding items to cart, proceeding to checkout, and verifying the terms and conditions error message appears when placing an order without accepting terms.

Starting URL: https://rahulshettyacademy.com/seleniumPractise/#/

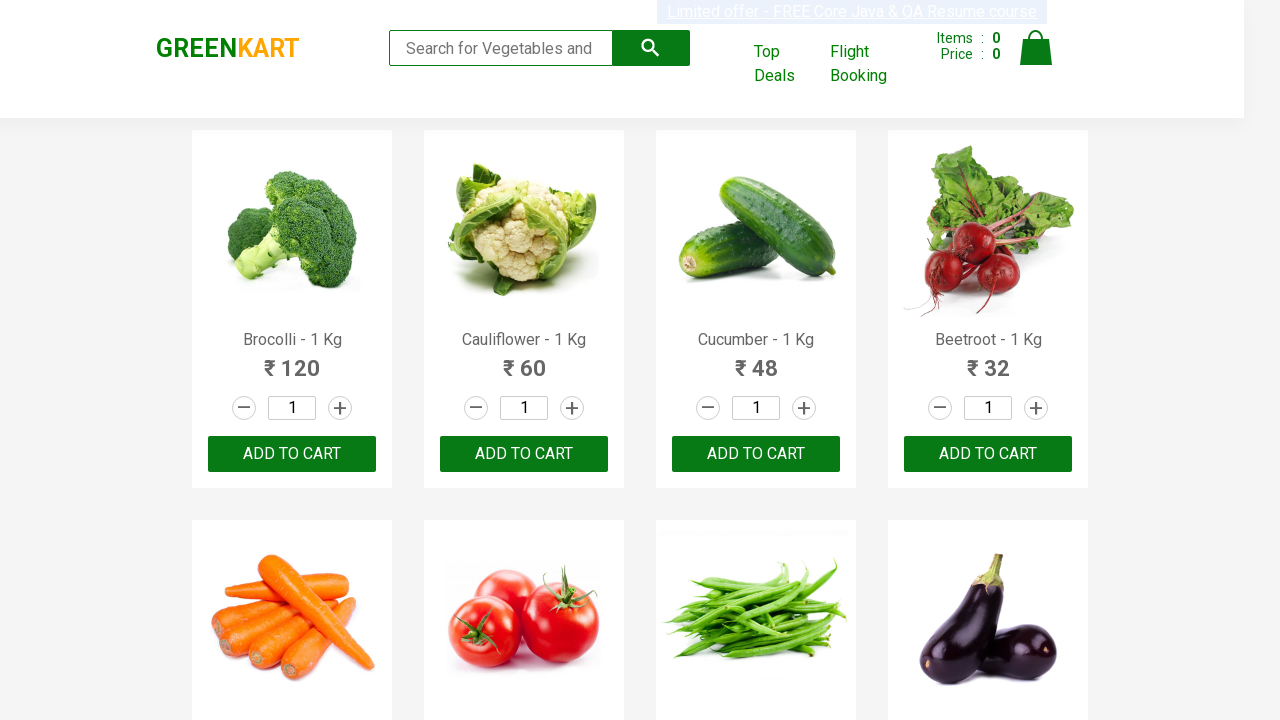

Filled search field with 'ca' to filter products on .search-keyword
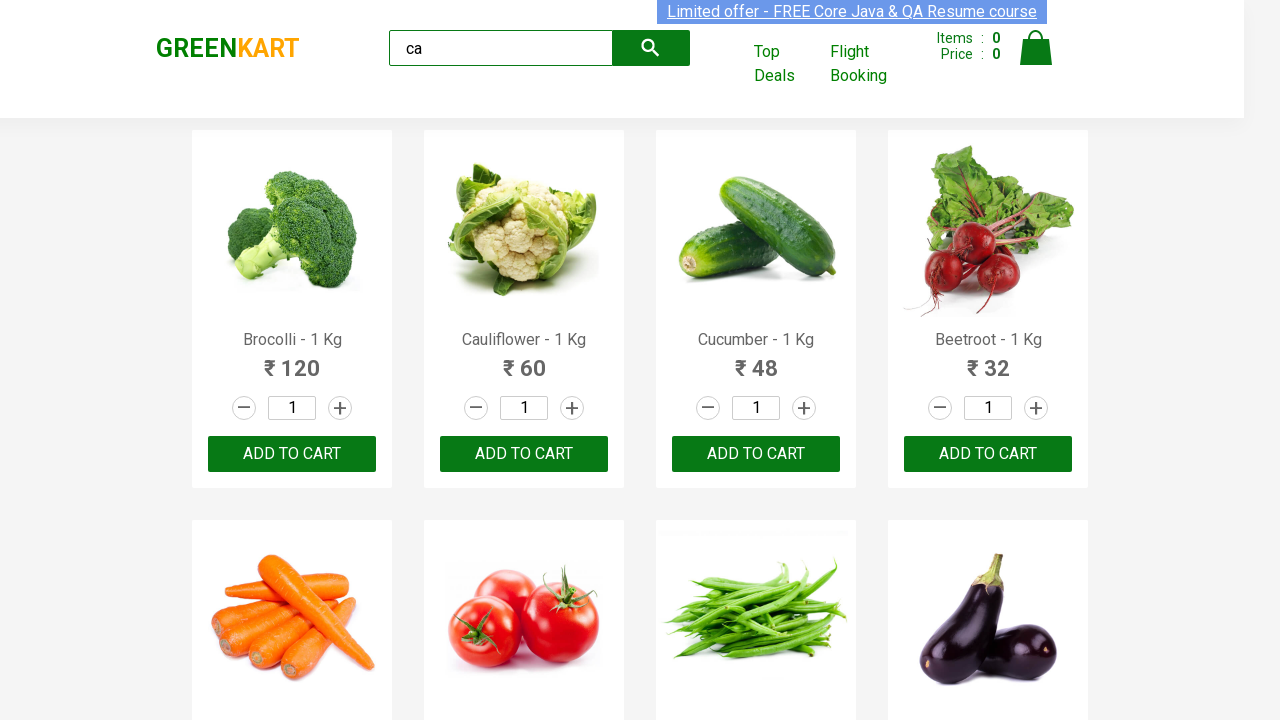

Waited 2 seconds for products to filter
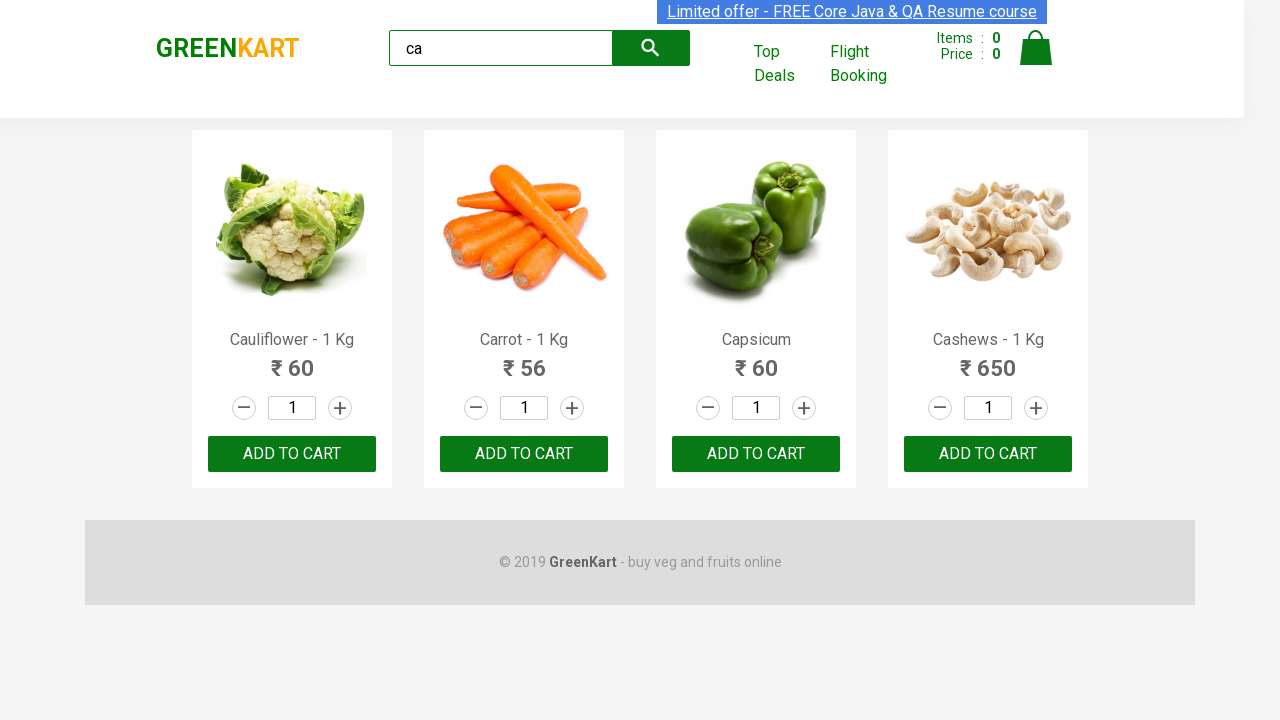

Clicked 'Add to Cart' button on third visible product at (756, 454) on .products:visible .product:visible >> nth=2 >> button[type=button]
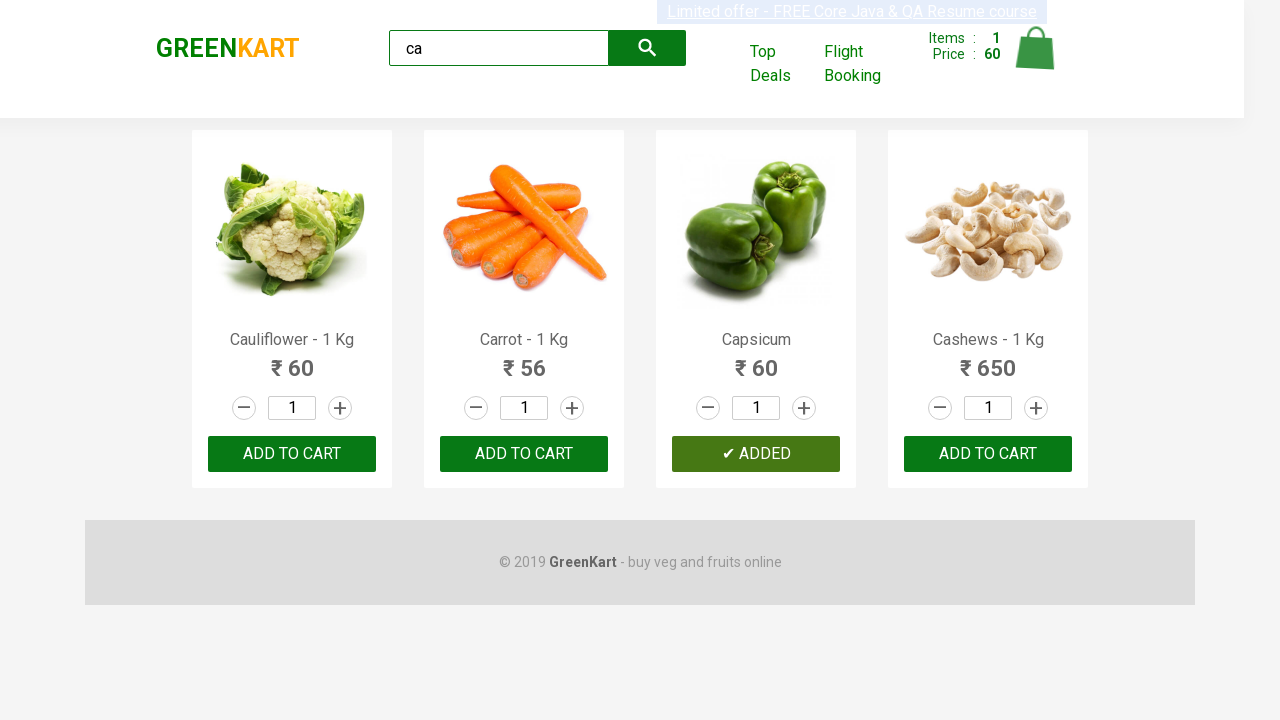

Found and clicked 'Add to Cart' for Cashews product at (988, 454) on .products:visible .product >> nth=3 >> button[type=button]
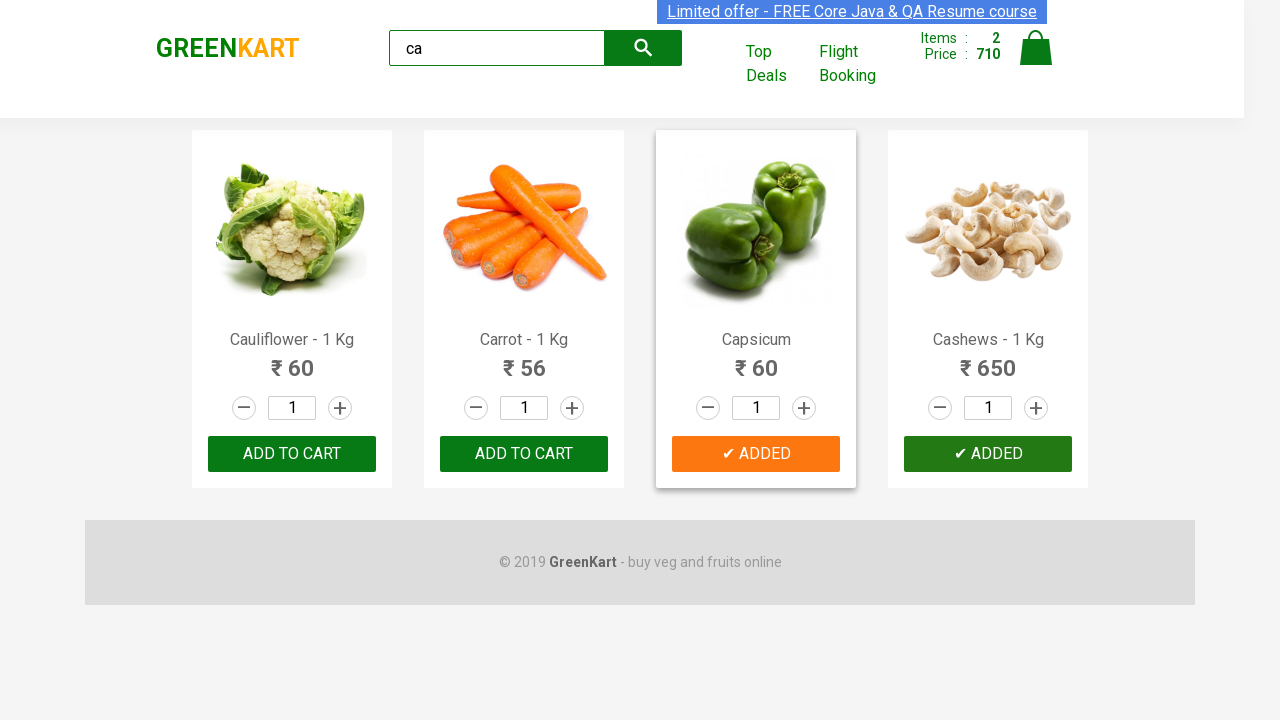

Clicked on cart icon to view cart at (1036, 48) on img[alt=Cart]
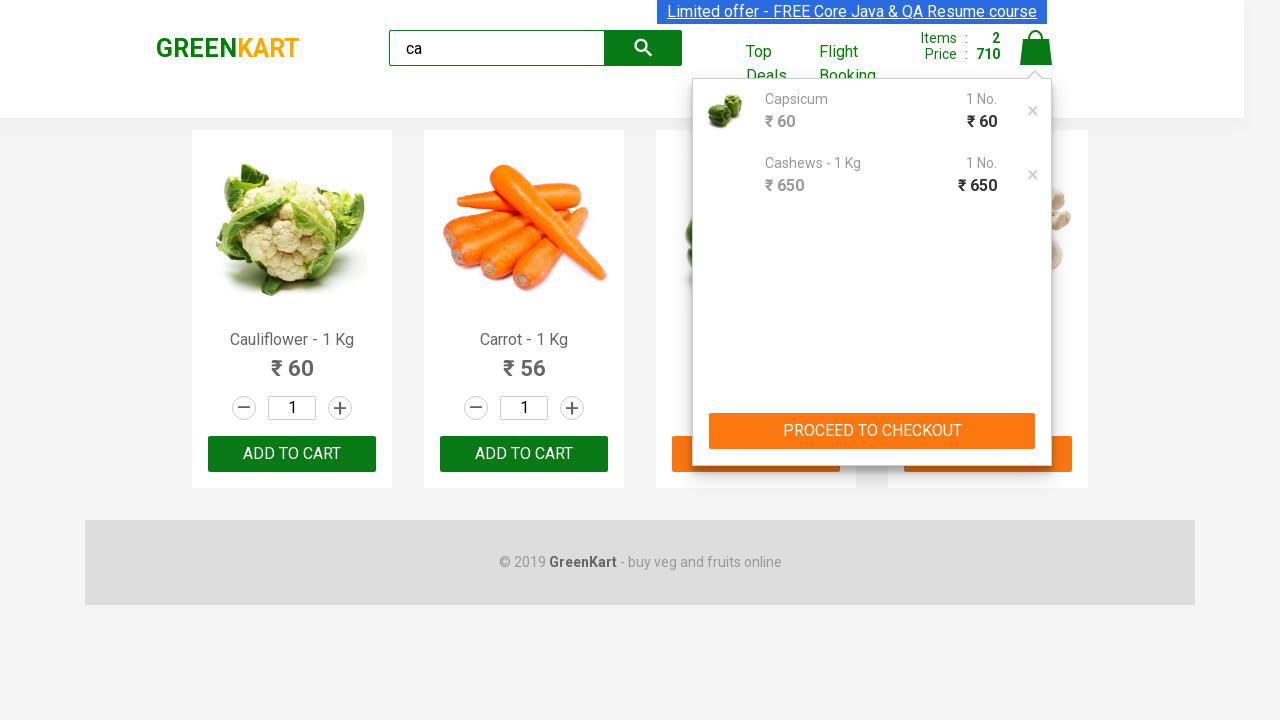

Clicked 'PROCEED TO CHECKOUT' button at (872, 431) on text=PROCEED TO CHECKOUT
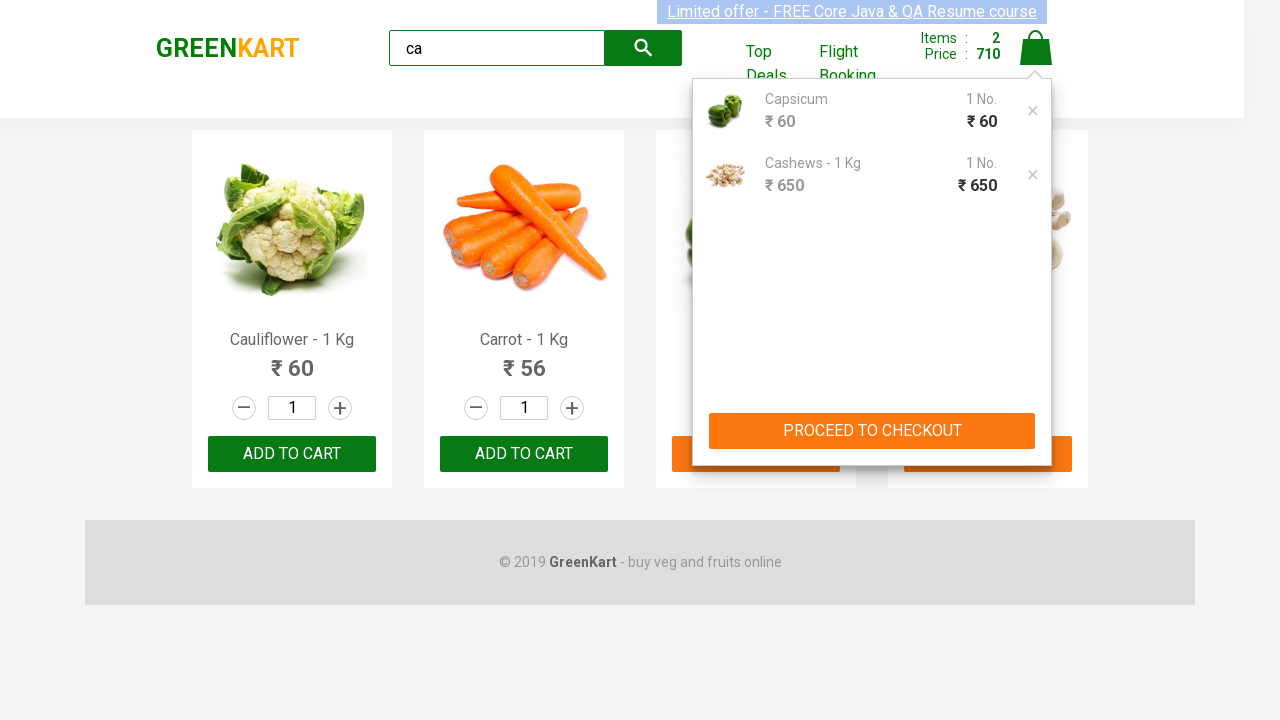

Clicked 'Place Order' button at (1036, 491) on text=Place Order
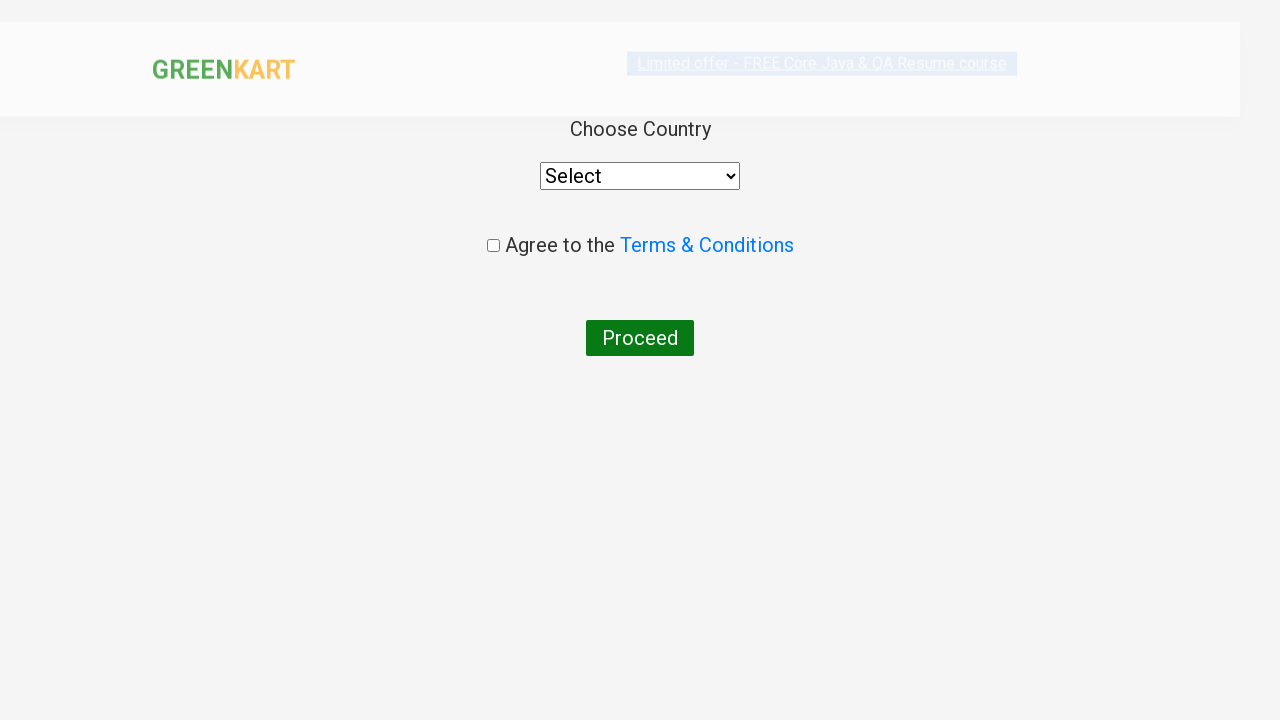

Clicked 'Proceed' button to attempt order placement without accepting terms at (640, 338) on text=Proceed
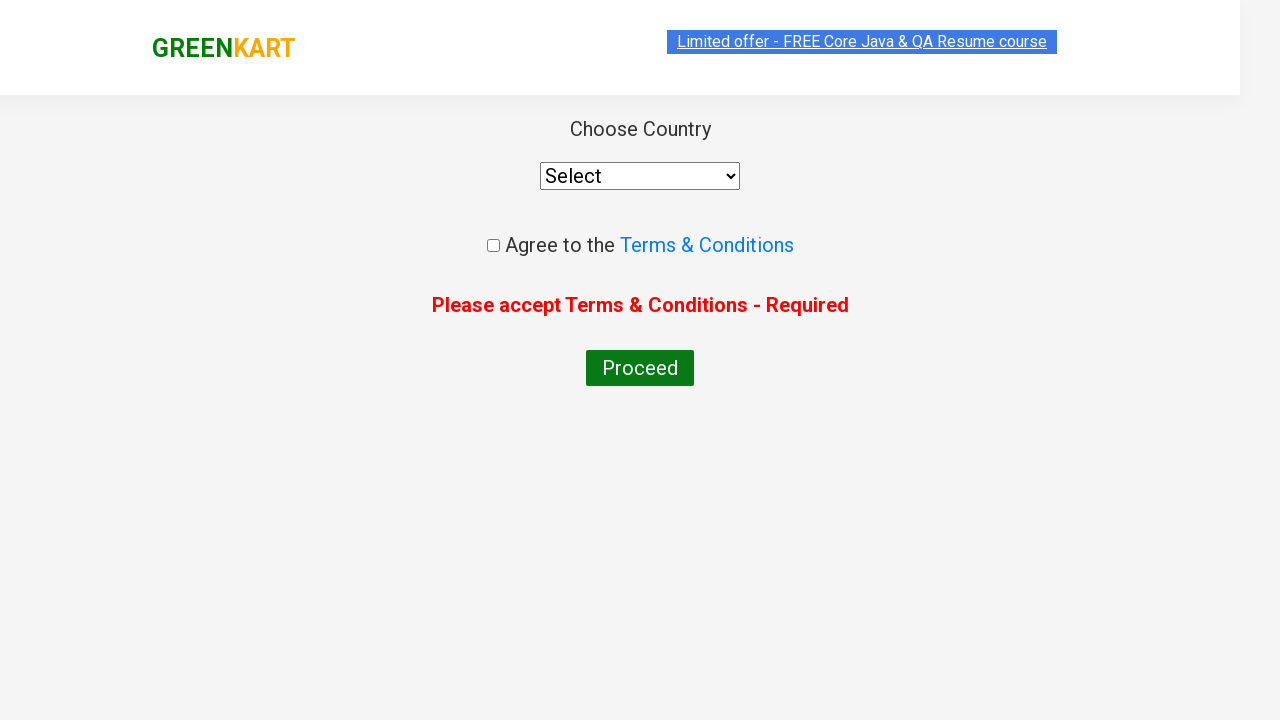

Error alert element loaded
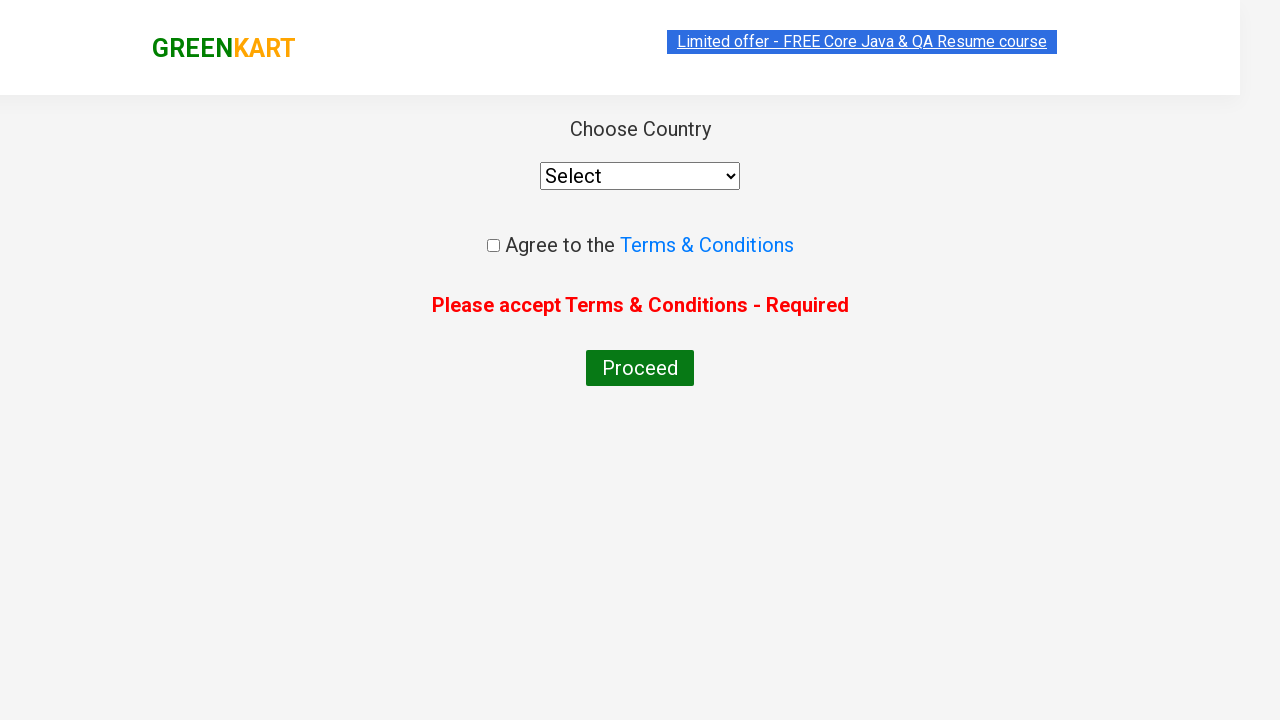

Verified error message 'Please accept Terms & Conditions - Required' is displayed
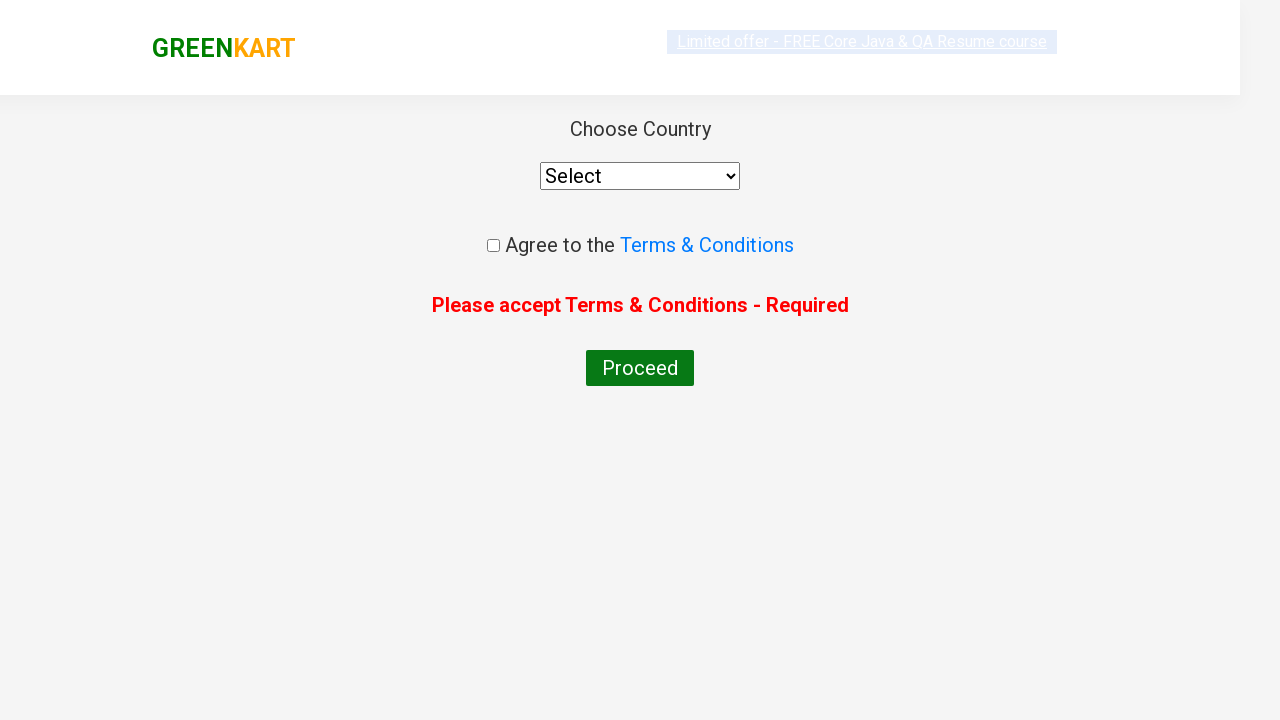

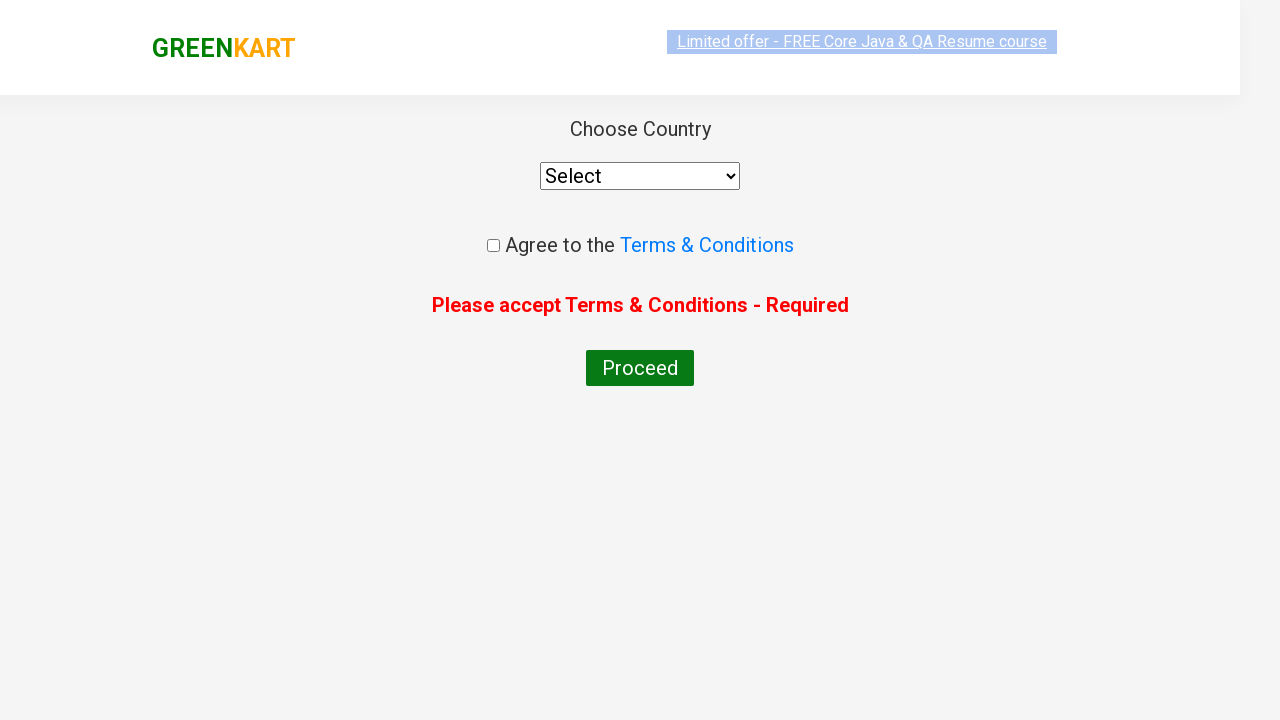